Tests TodoMVC React app by creating three todo items, deleting the second one, marking the remaining second item as complete, filtering to show only completed items, and verifying the completed task is displayed.

Starting URL: https://todomvc.com/examples/react/dist/

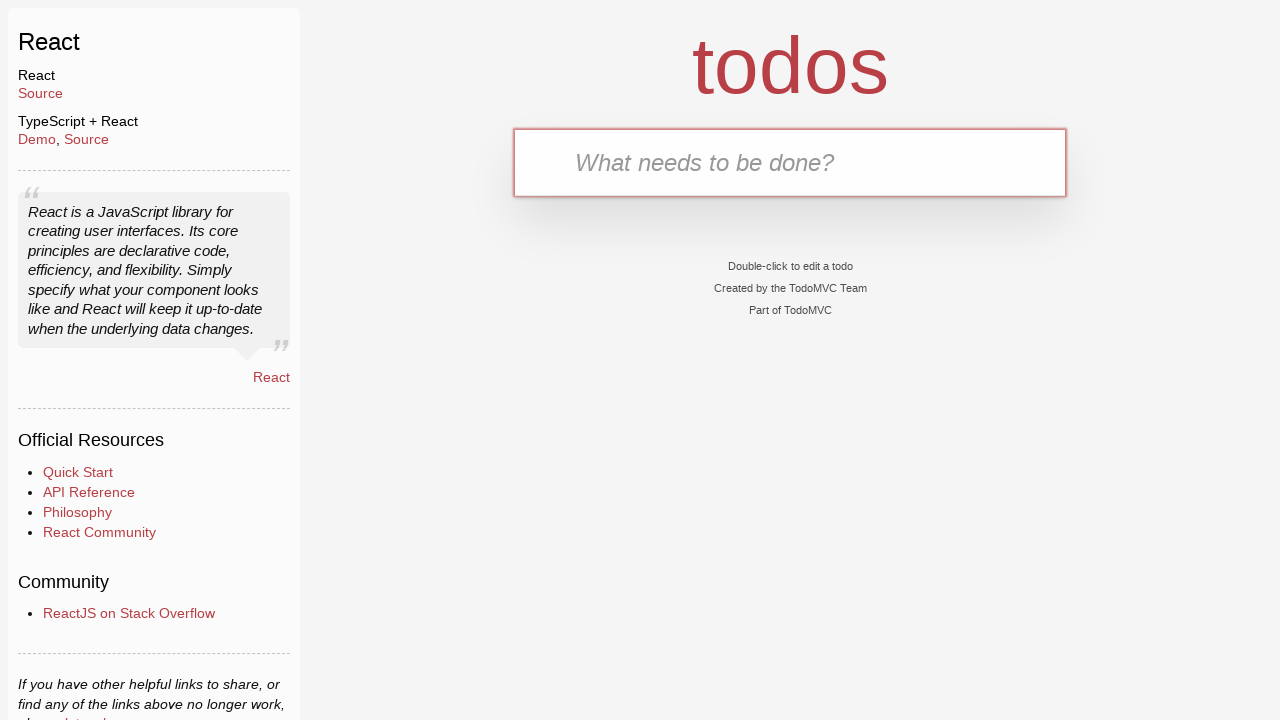

Navigated to TodoMVC React app
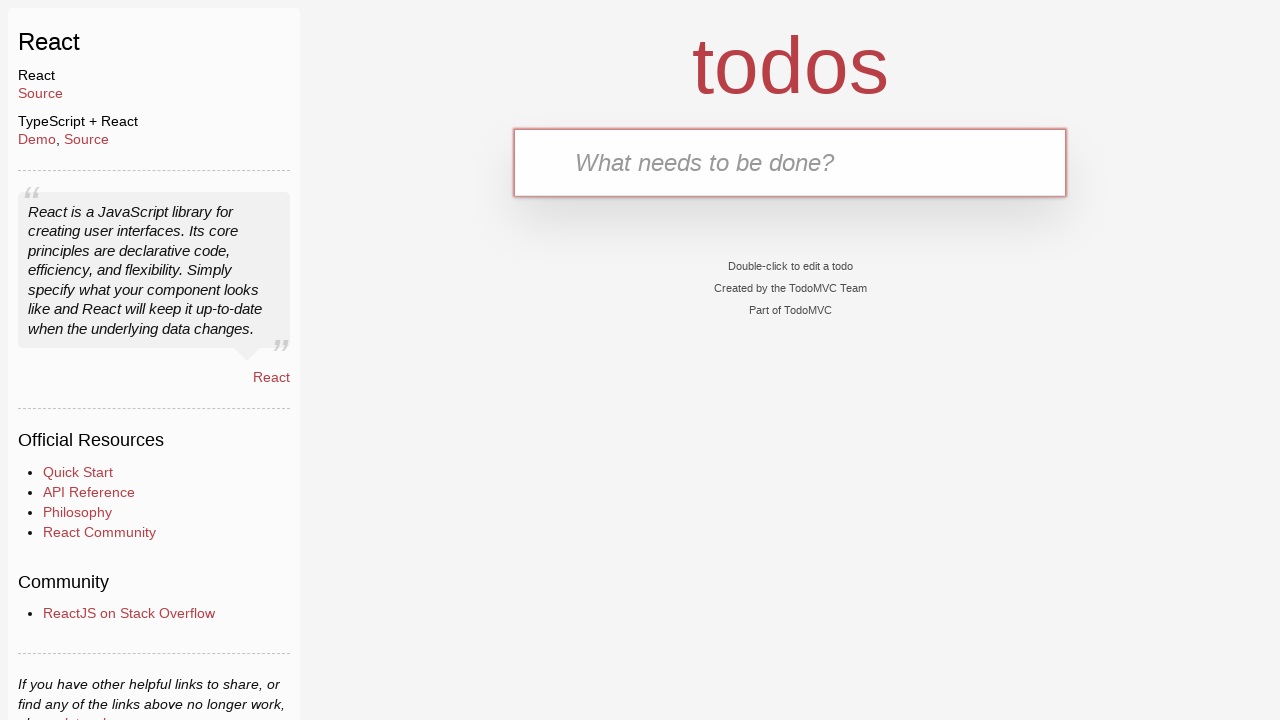

Filled first todo item 'Learn JS today' on .new-todo
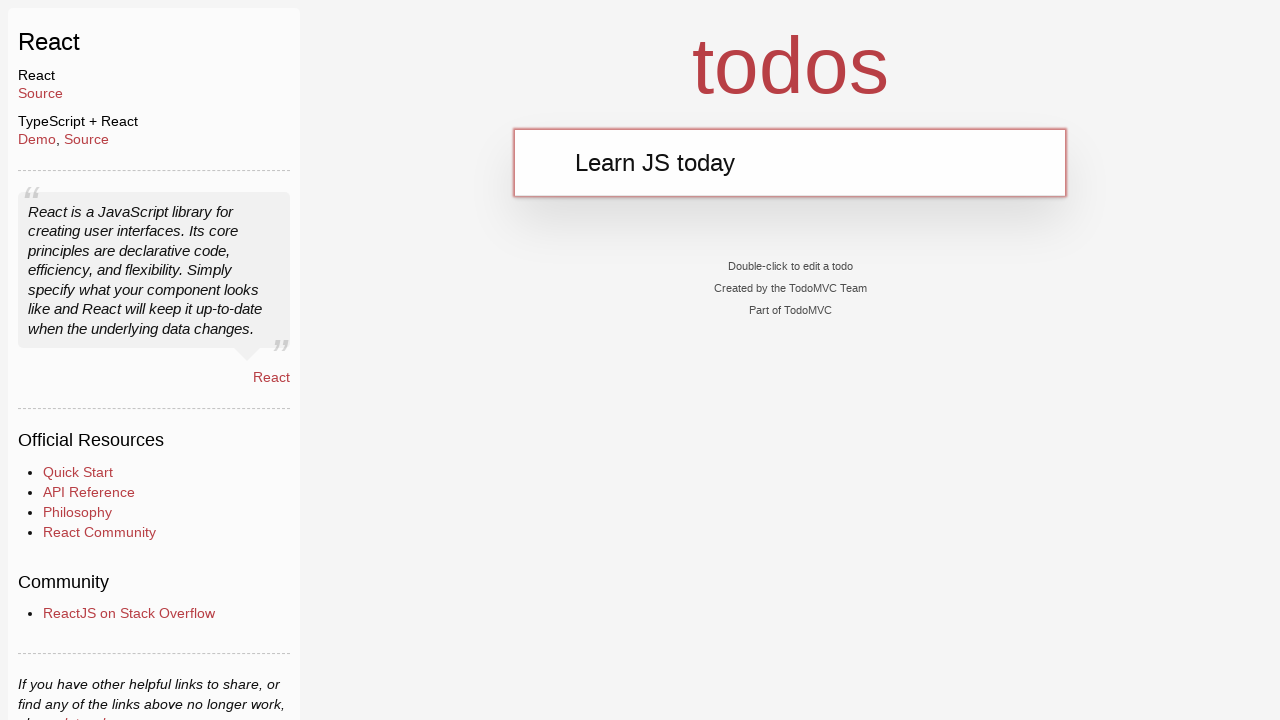

Pressed Enter to create first todo item on .new-todo
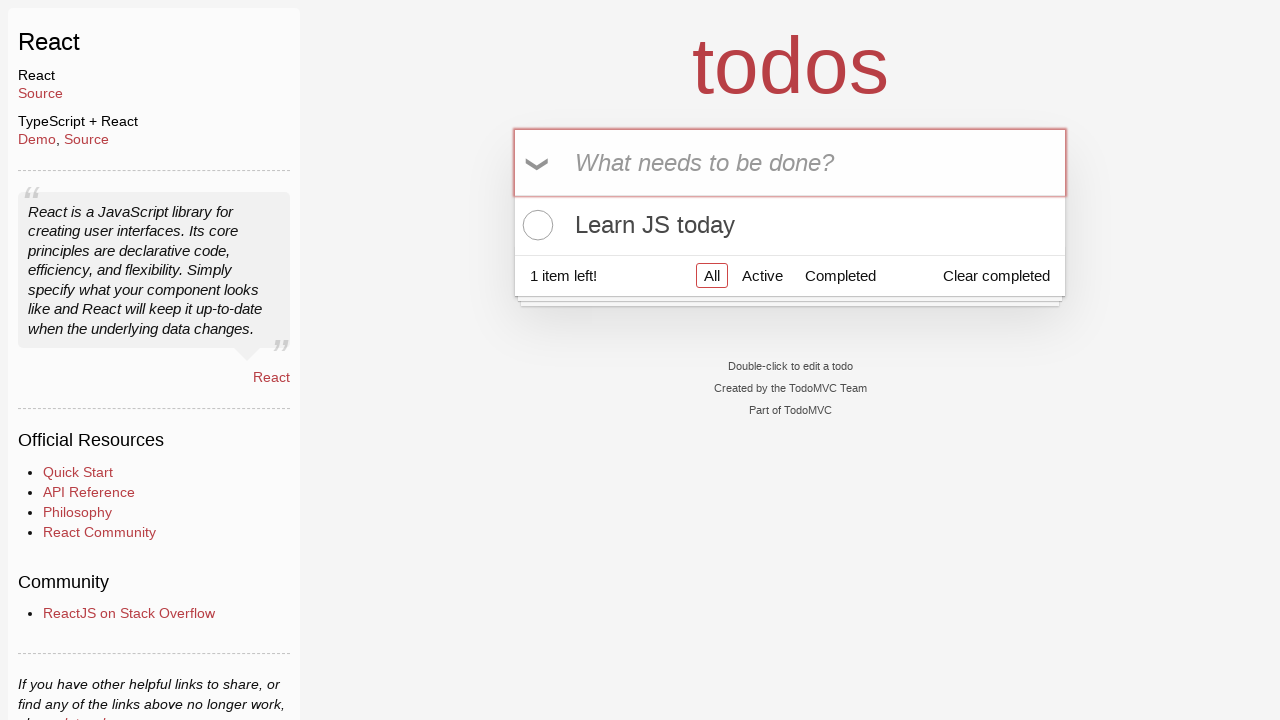

Filled second todo item 'Learn Rust tomorrow' on .new-todo
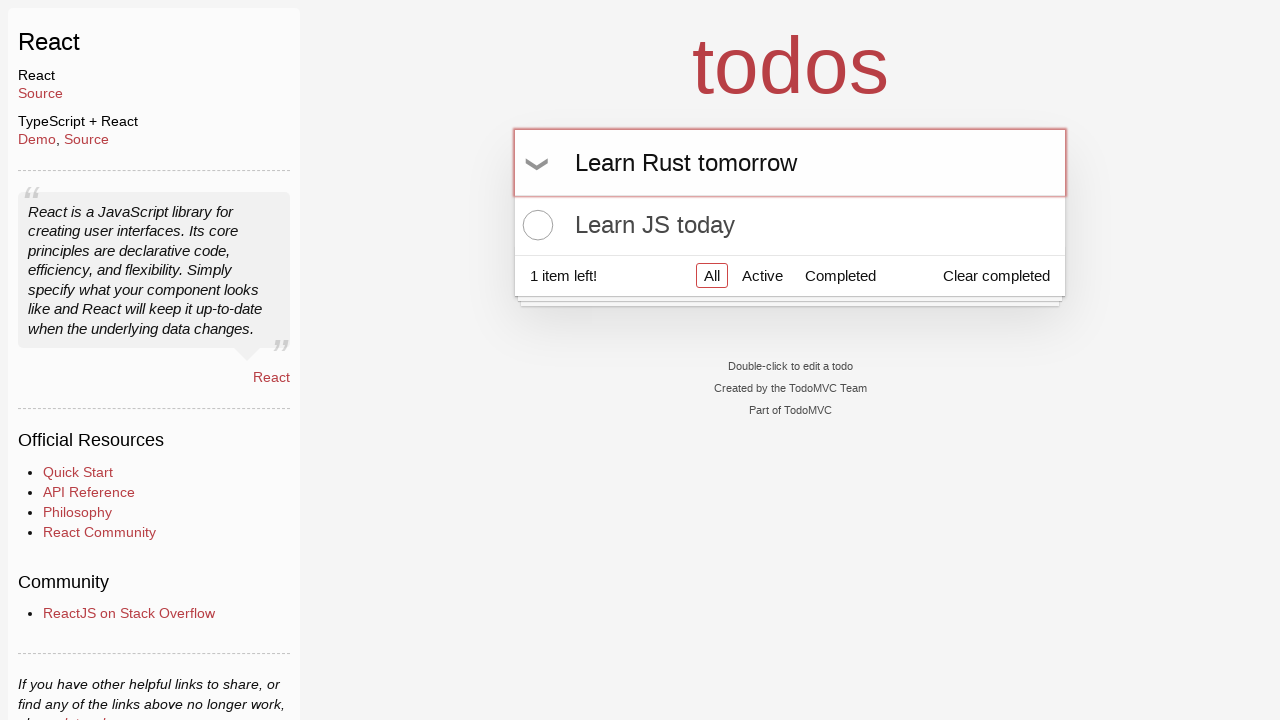

Pressed Enter to create second todo item on .new-todo
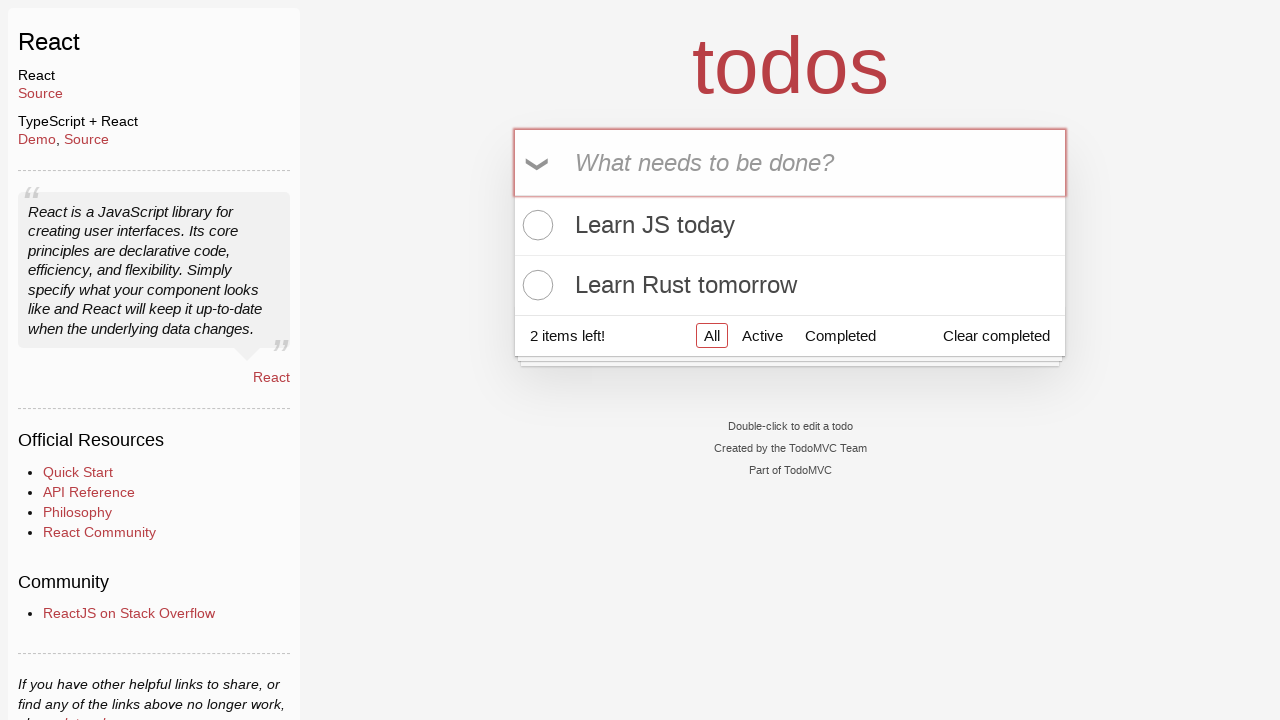

Filled third todo item 'Learning AI the day after tomorrow' on .new-todo
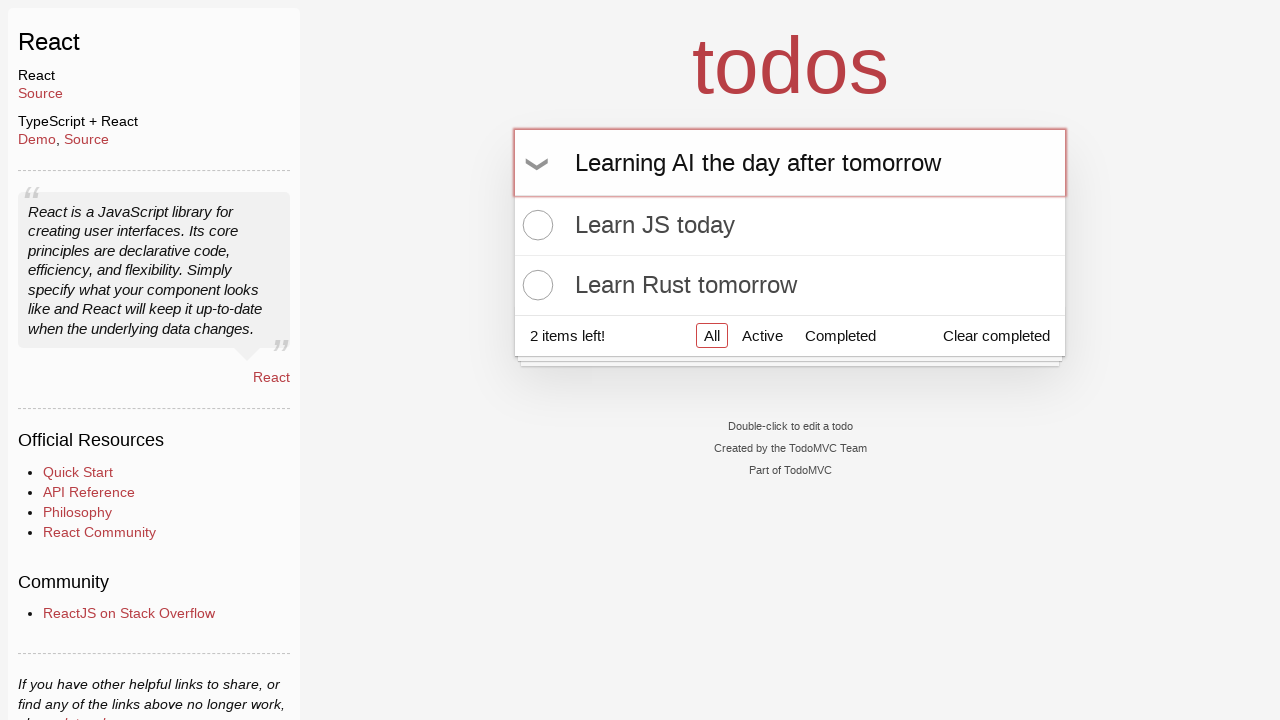

Pressed Enter to create third todo item on .new-todo
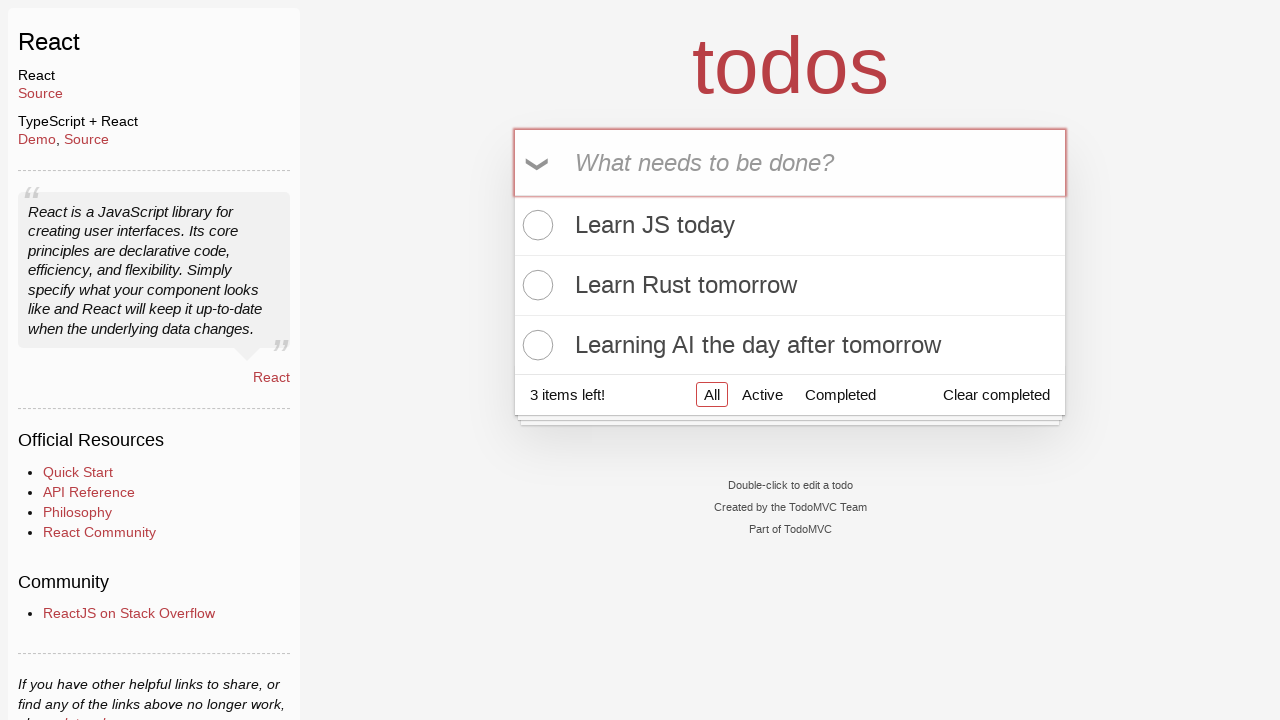

Located second todo item
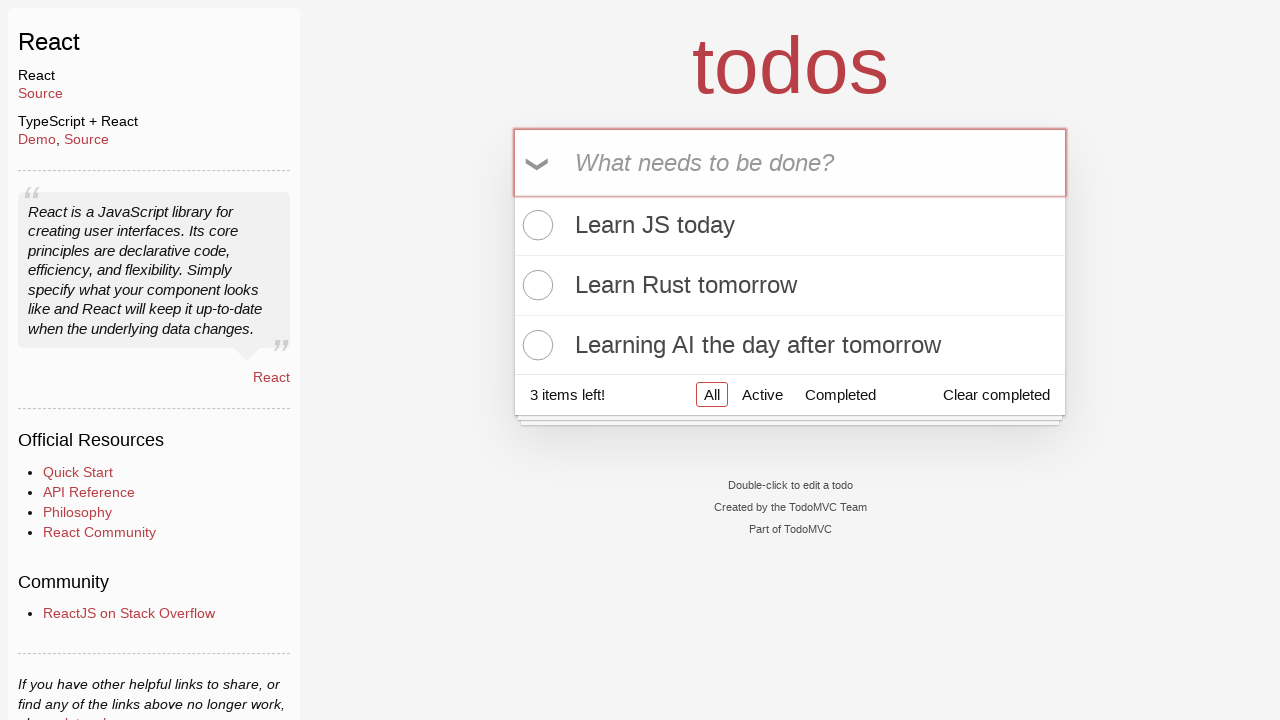

Hovered over second todo item to reveal delete button at (790, 286) on .todo-list li >> nth=1
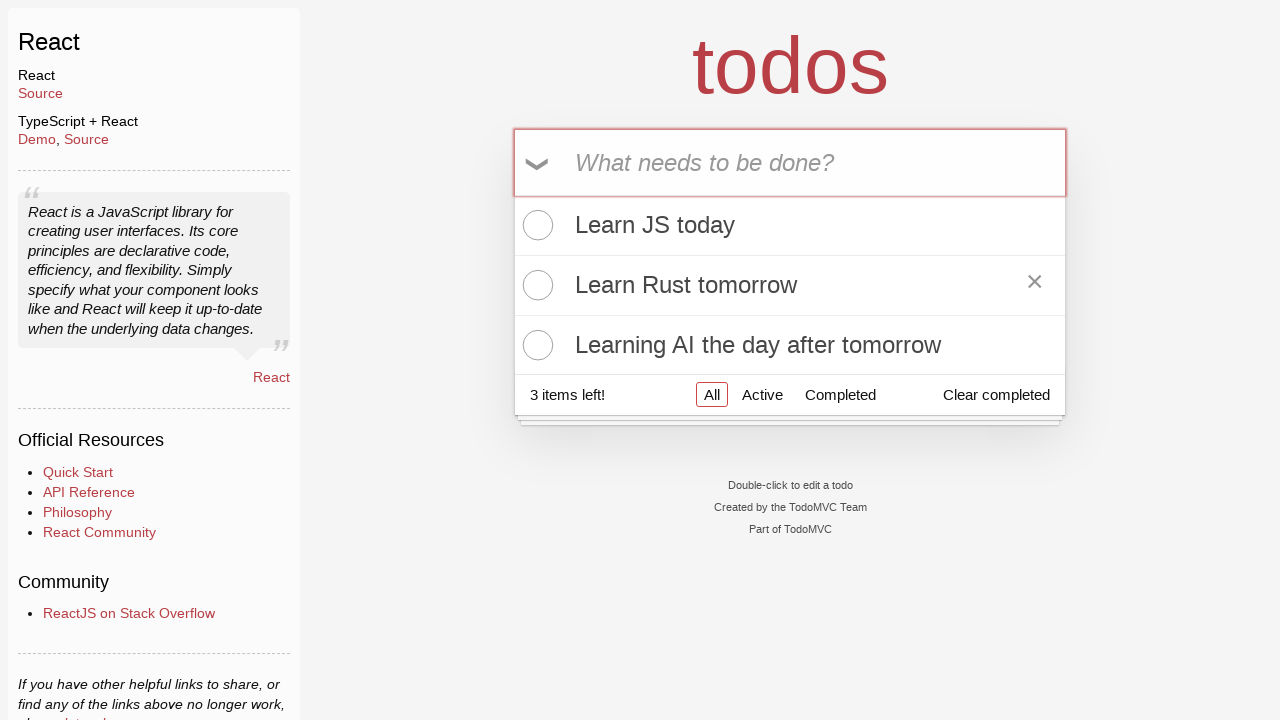

Clicked delete button to remove second todo item 'Learn Rust tomorrow' at (1035, 285) on .todo-list li >> nth=1 >> .destroy
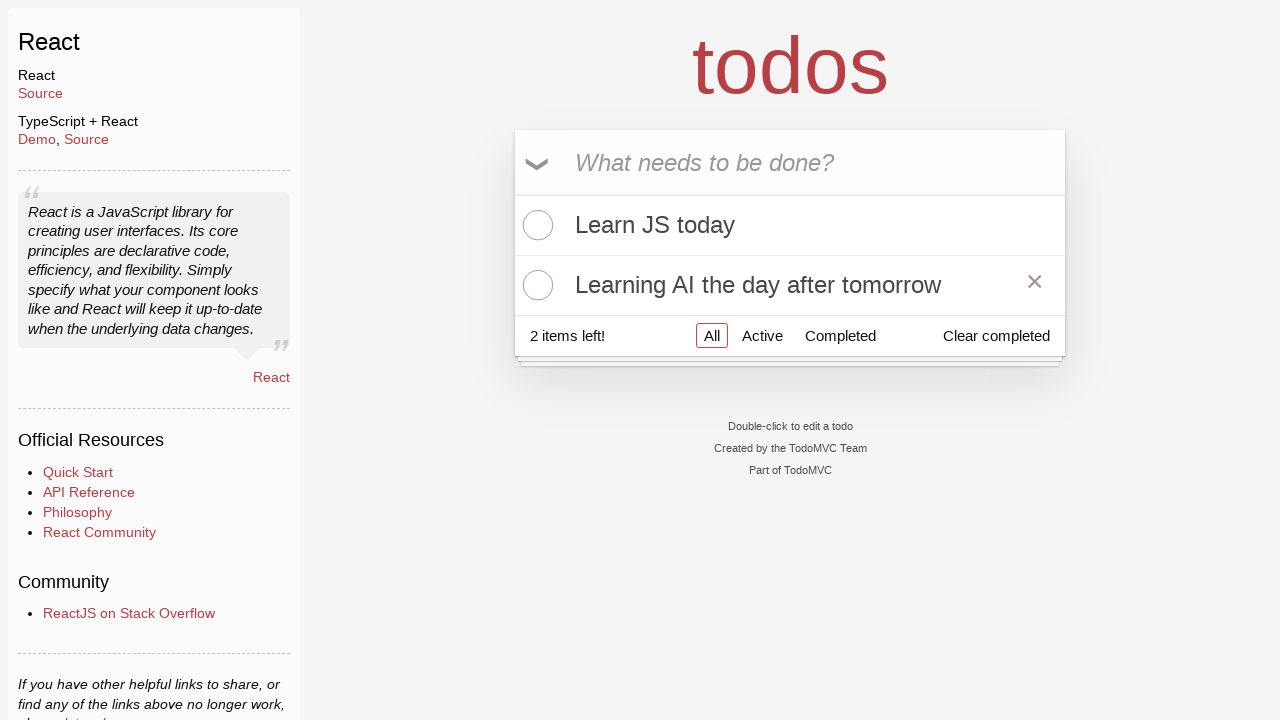

Clicked checkbox to mark remaining second item as complete at (535, 285) on .todo-list li >> nth=1 >> .toggle
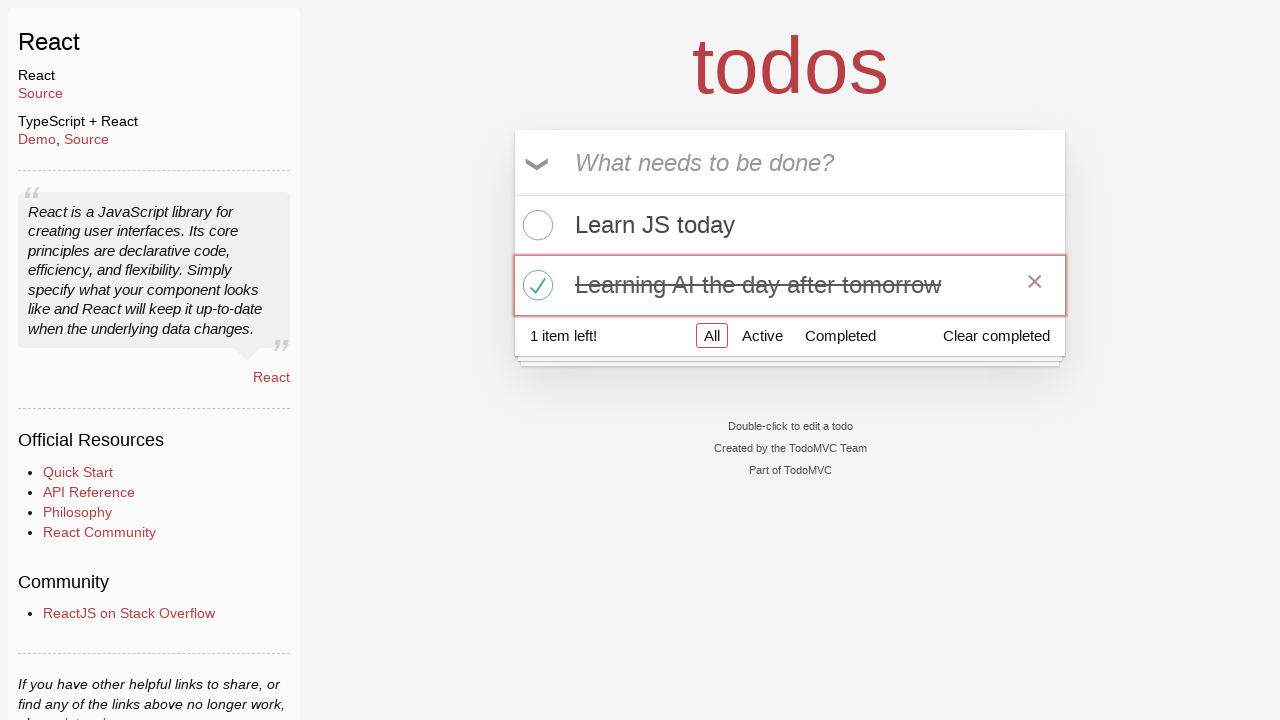

Clicked 'Completed' filter button to show only completed items at (840, 335) on a:has-text("Completed")
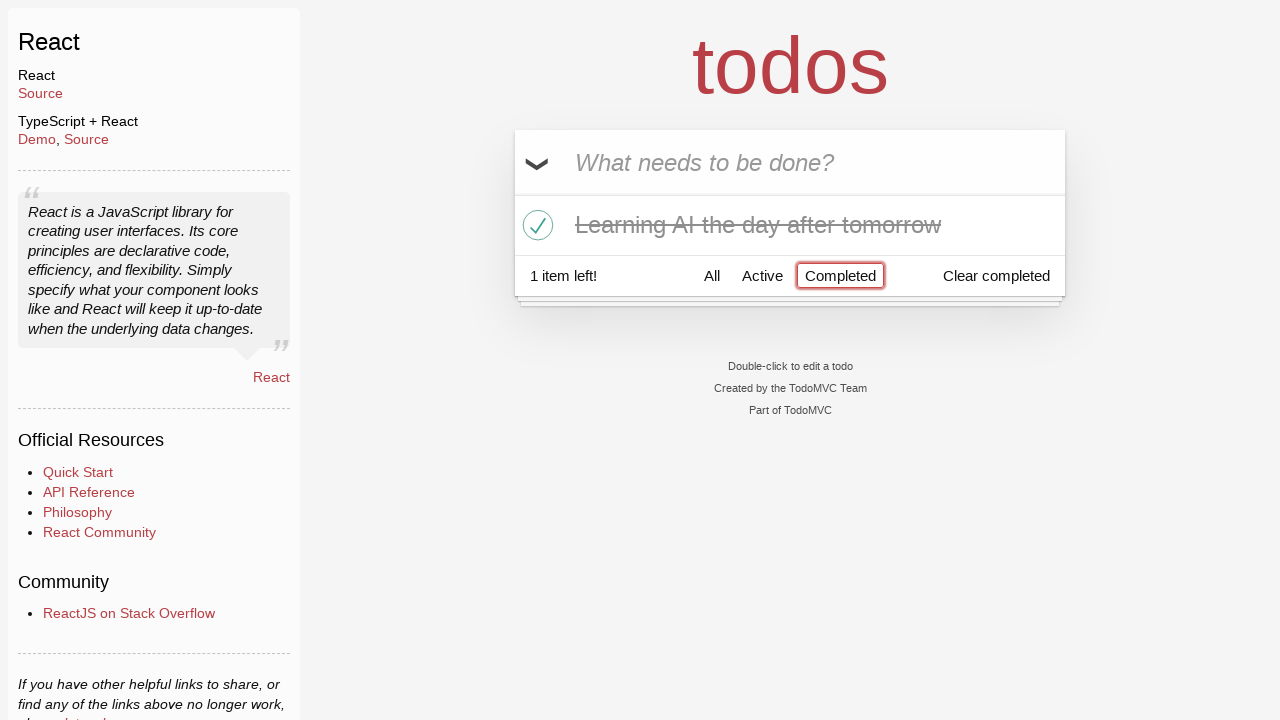

Verified completed todo item is displayed in filtered view
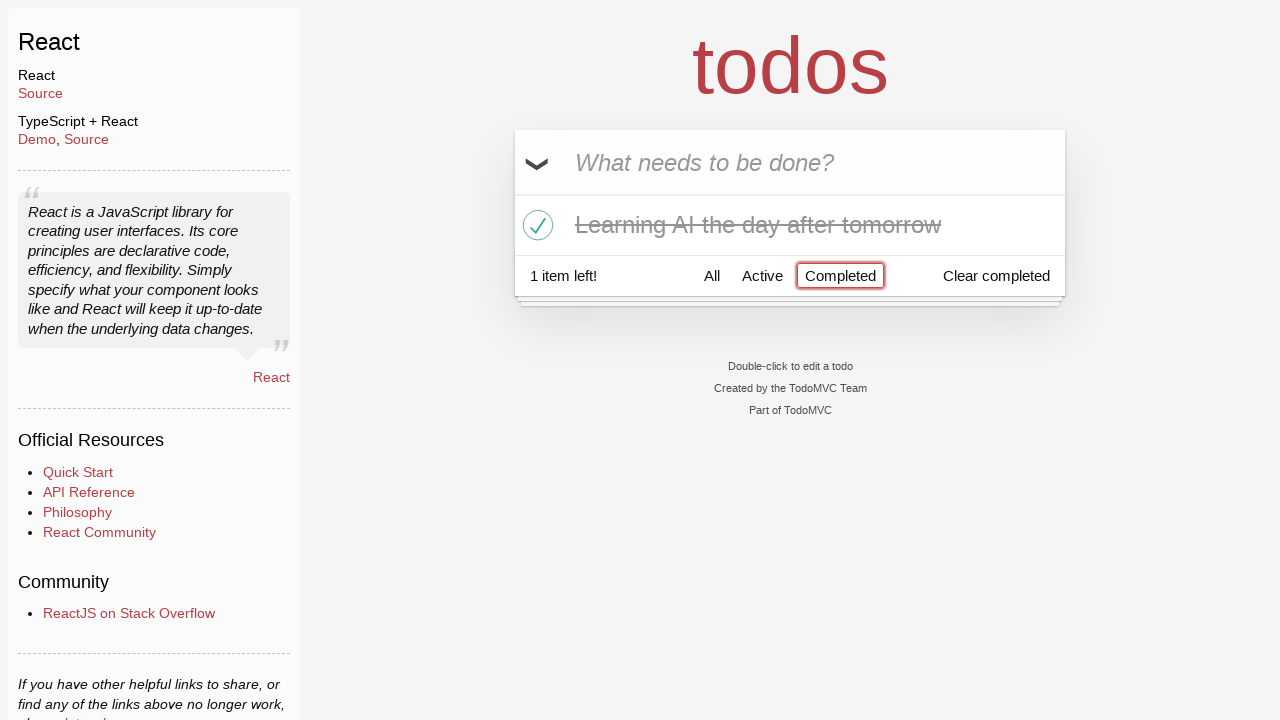

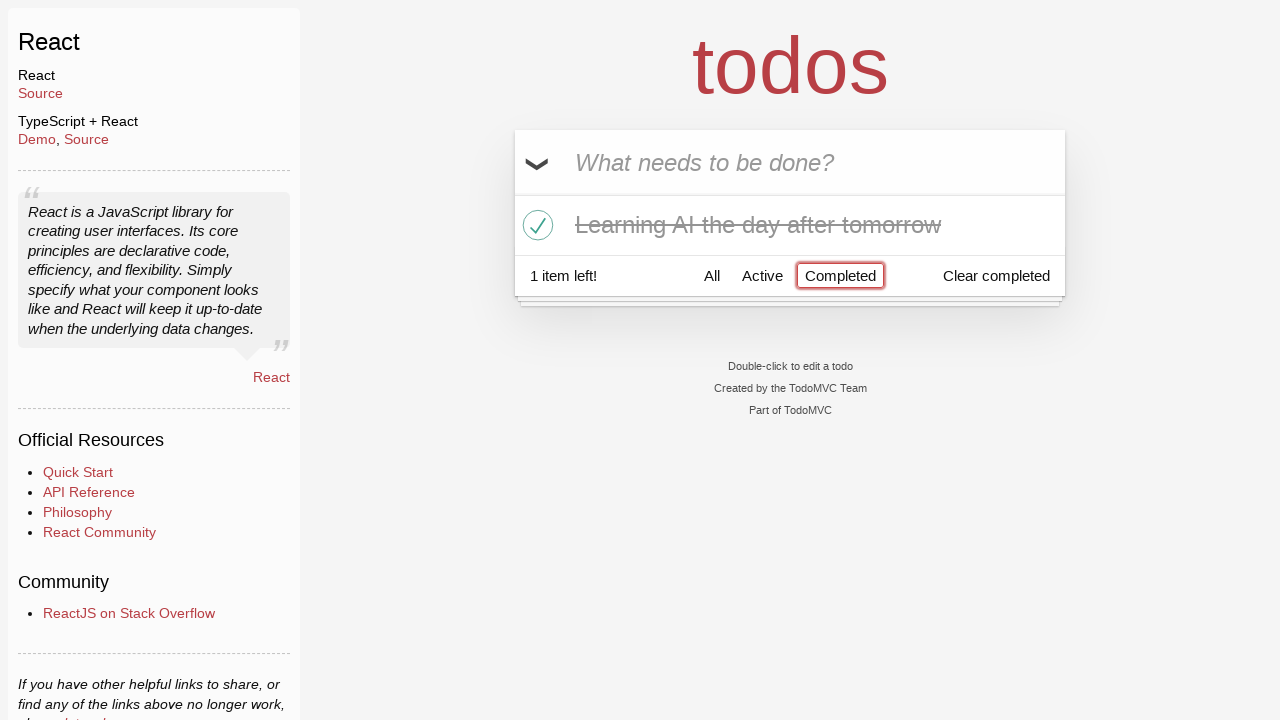